Tests the AutomationExercise website by verifying the number of links on the homepage and navigating to the Products page

Starting URL: https://www.automationexercise.com/

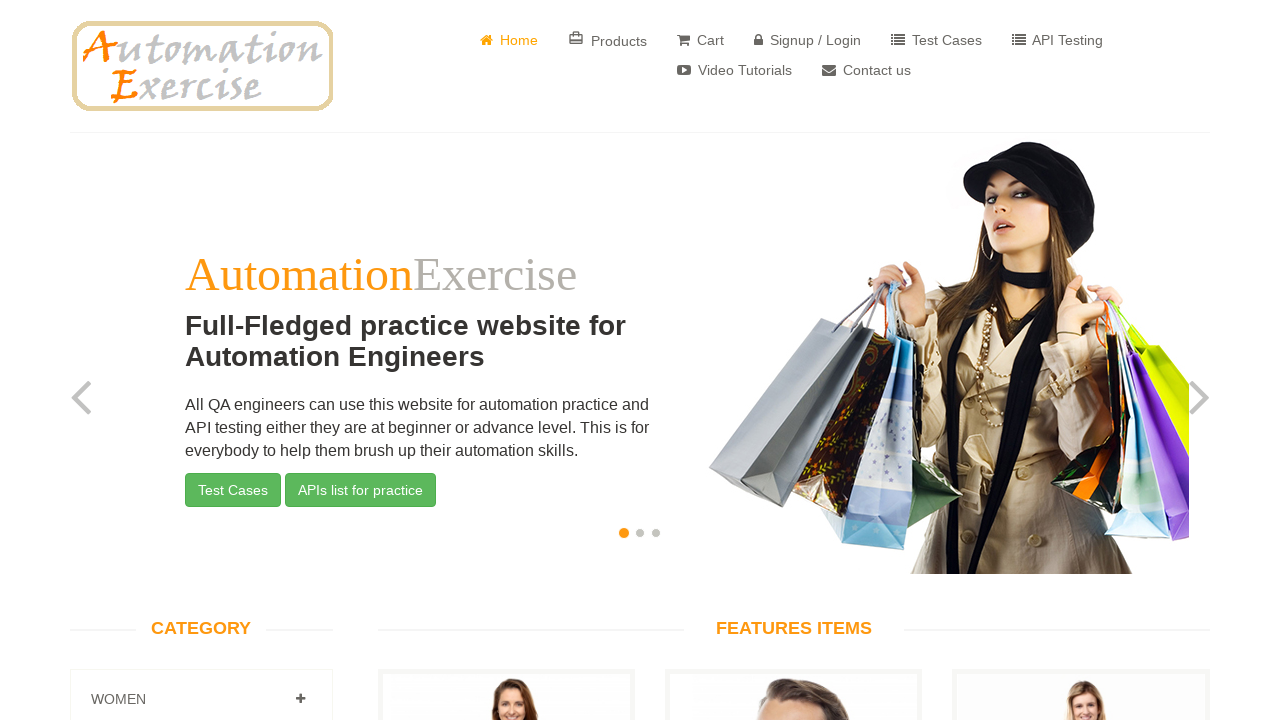

Located all links on the homepage
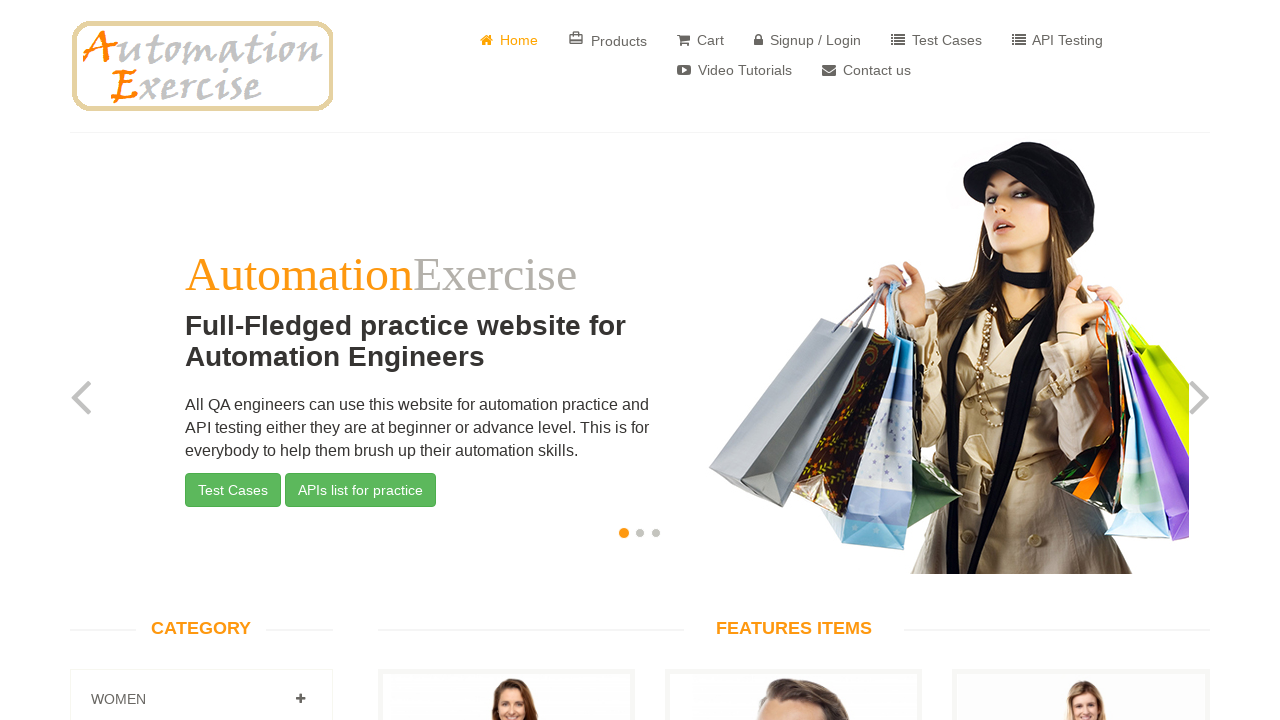

Counted 147 links on the page
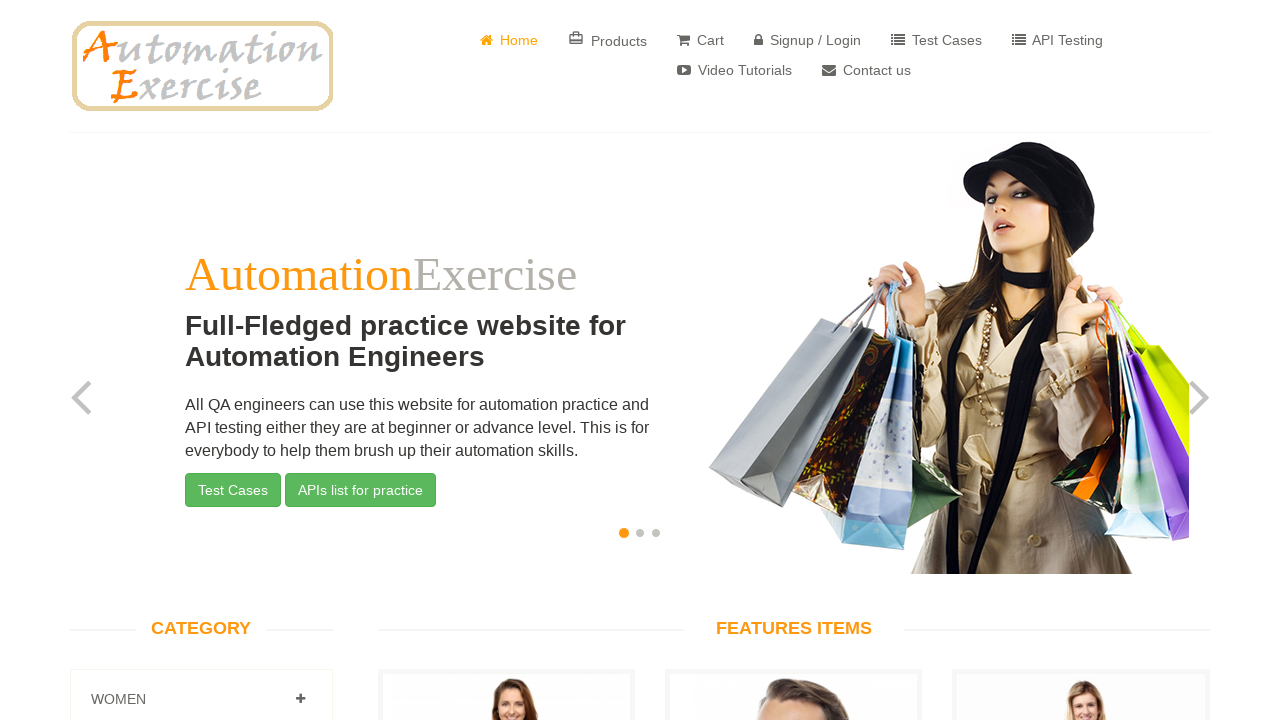

Verified link count: 147 matches expected 147
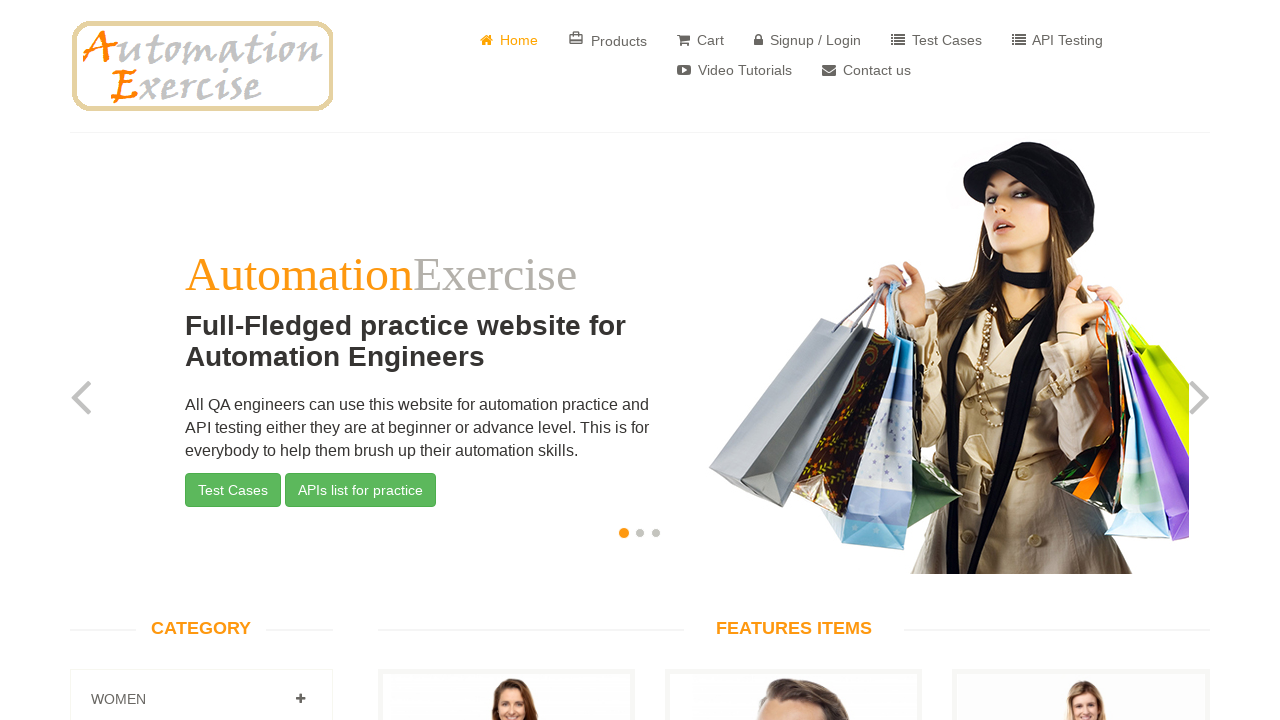

Clicked on Products link at (608, 40) on text=Products
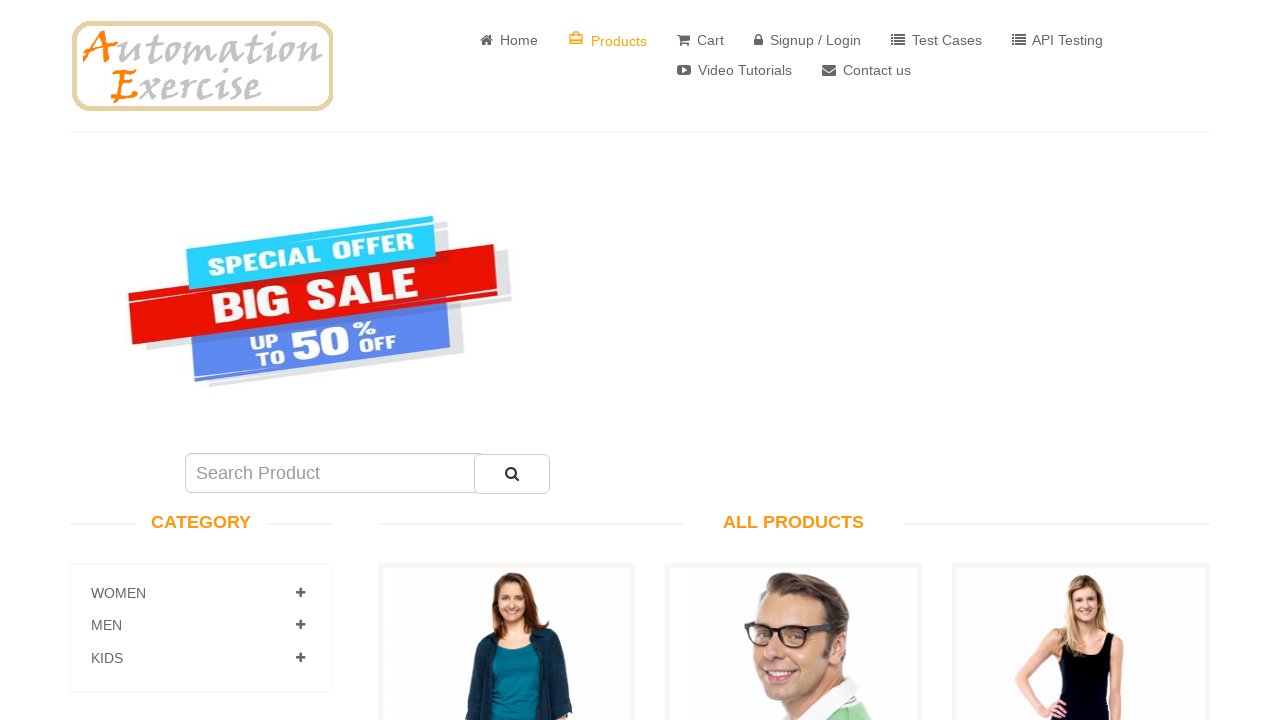

Waited for Products page to fully load (networkidle)
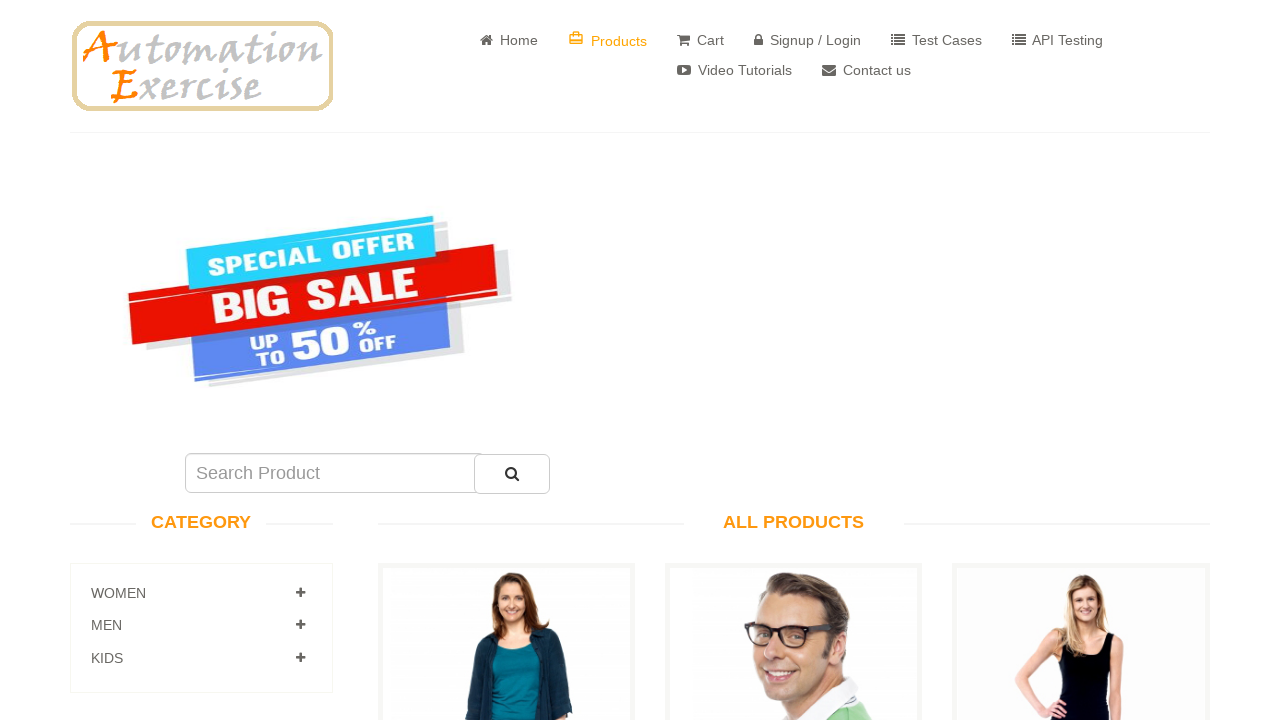

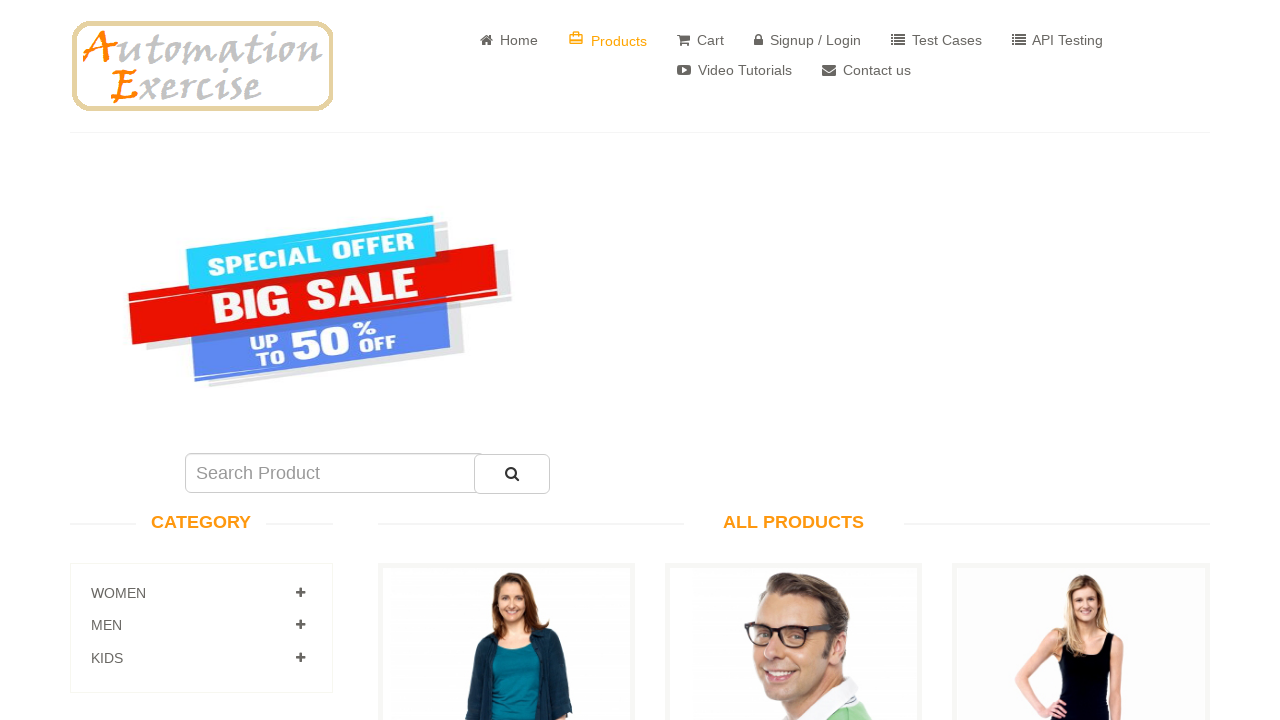